Tests window handling by clicking a link that opens a new window, extracting text from the new window, and using that text to fill a form field in the original window

Starting URL: https://rahulshettyacademy.com/loginpagePractise/#

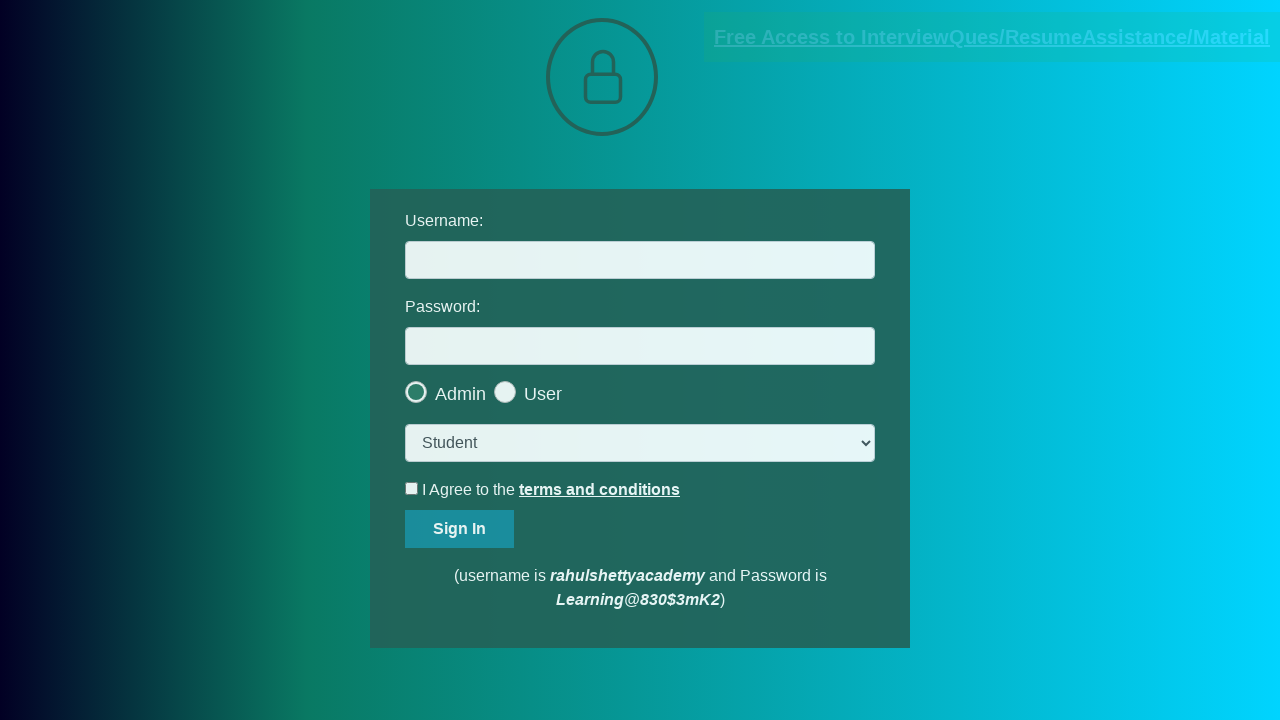

Clicked blinking text link to open new window at (992, 37) on .blinkingText
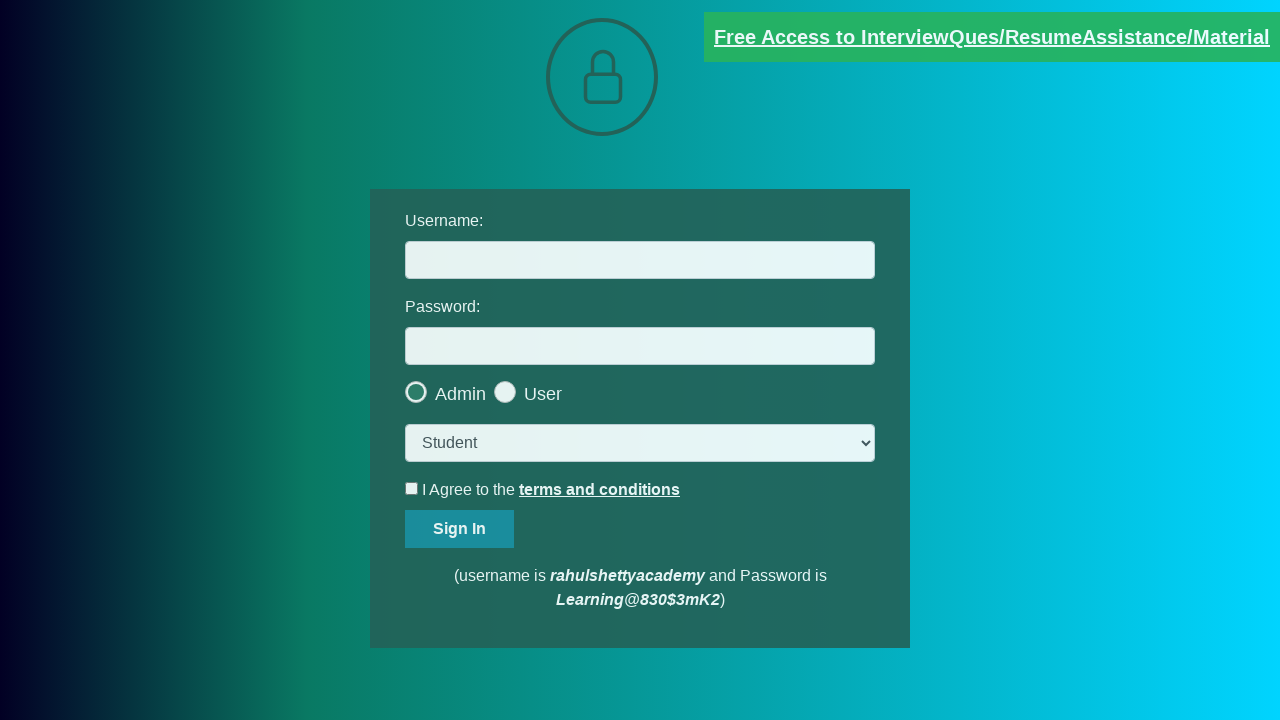

New window opened and captured
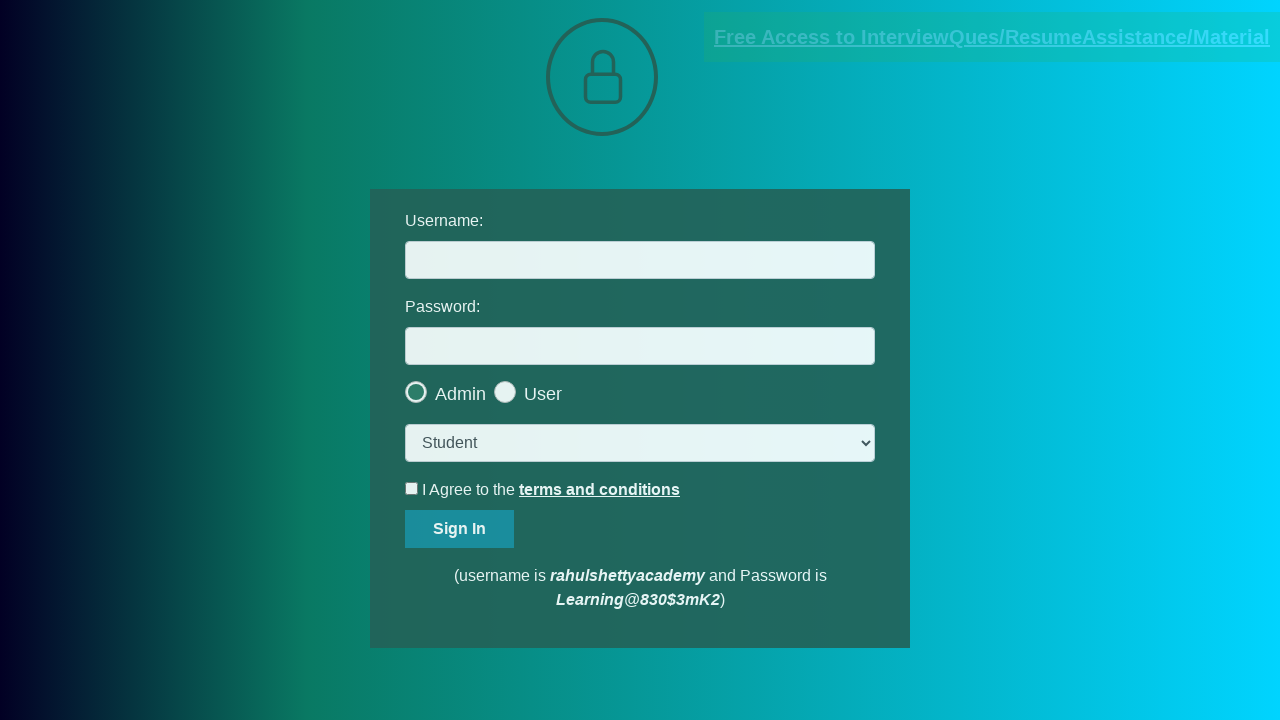

Extracted text content from new window
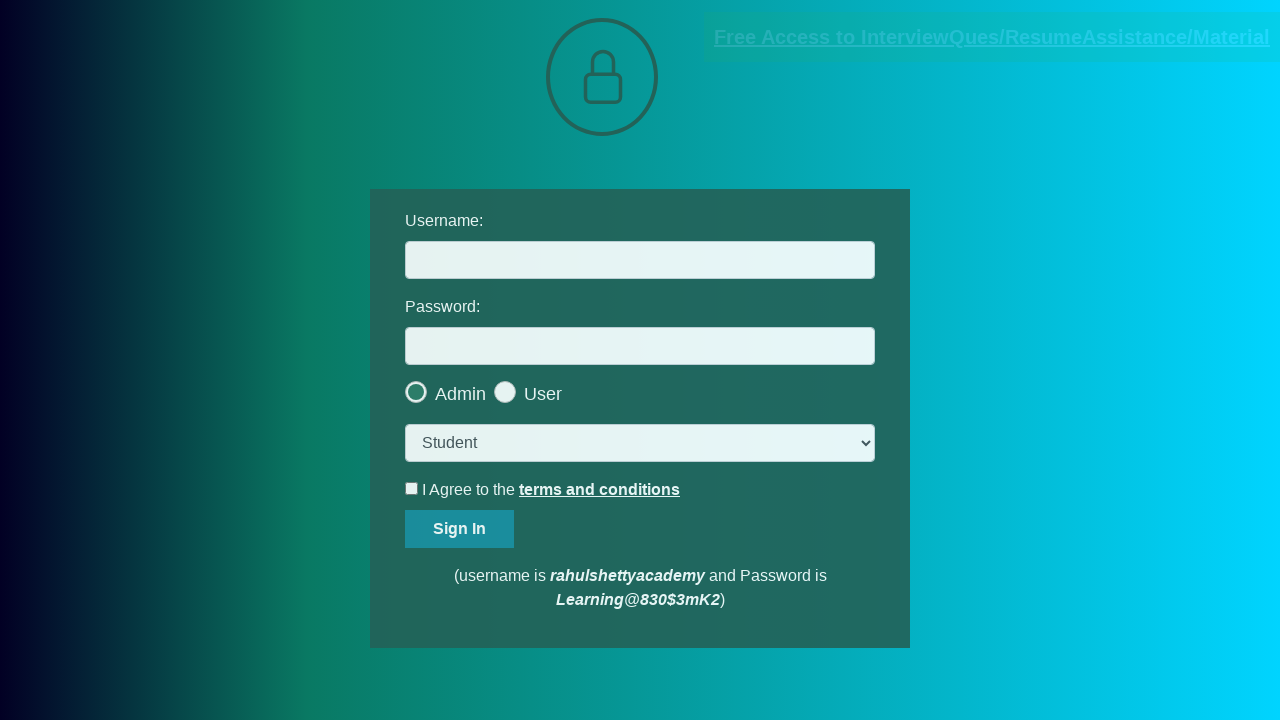

Extracted email ID from text: mentor@rahulshettyacademy.com
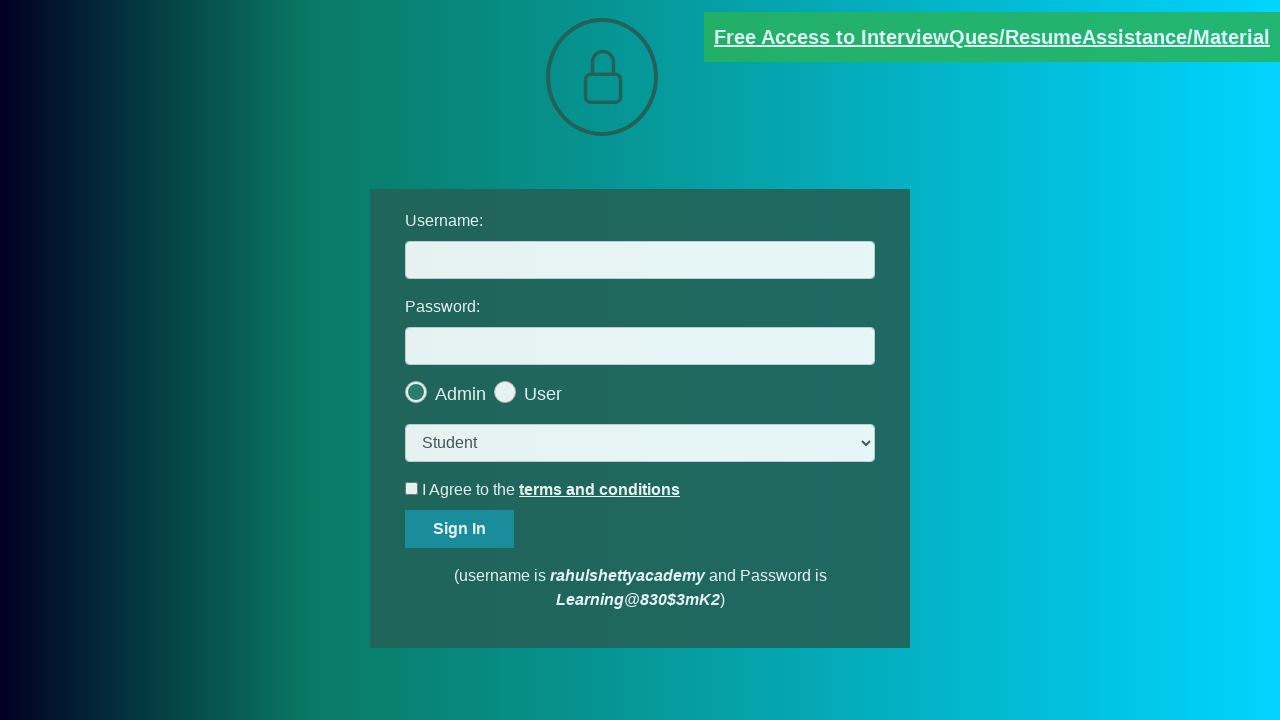

Closed new window and switched back to original window
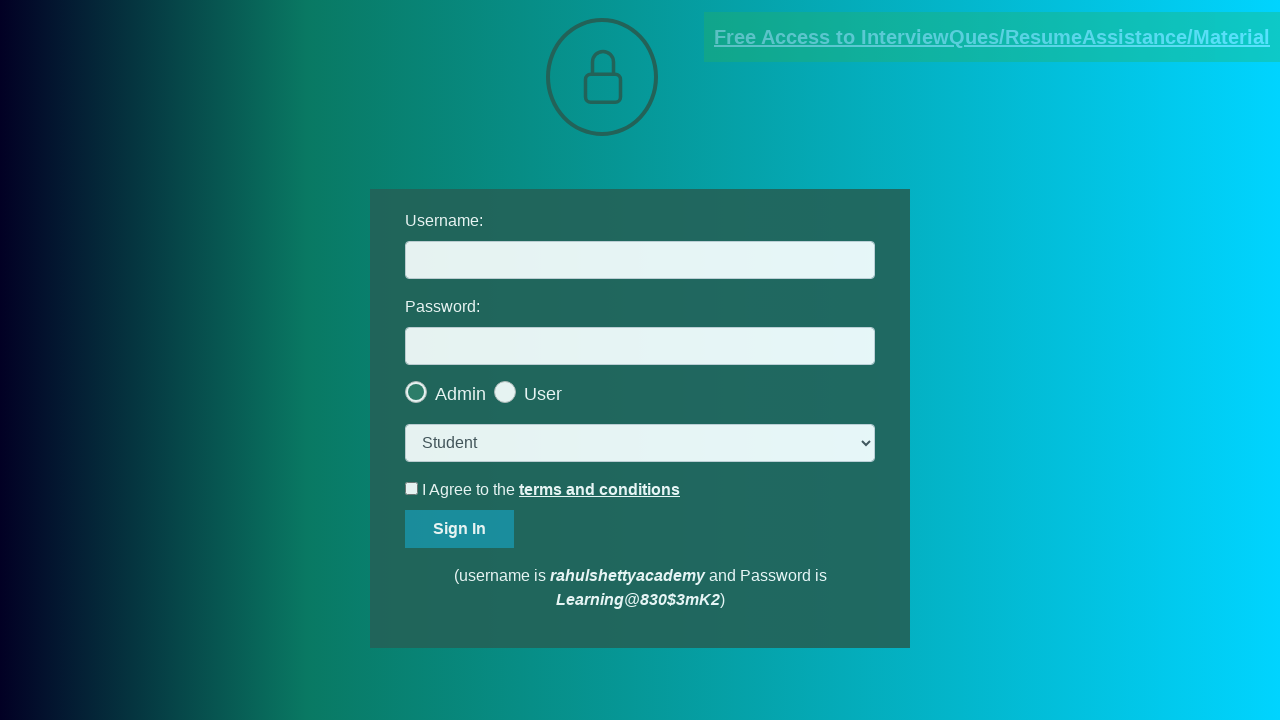

Filled username field with extracted email: mentor@rahulshettyacademy.com on #username
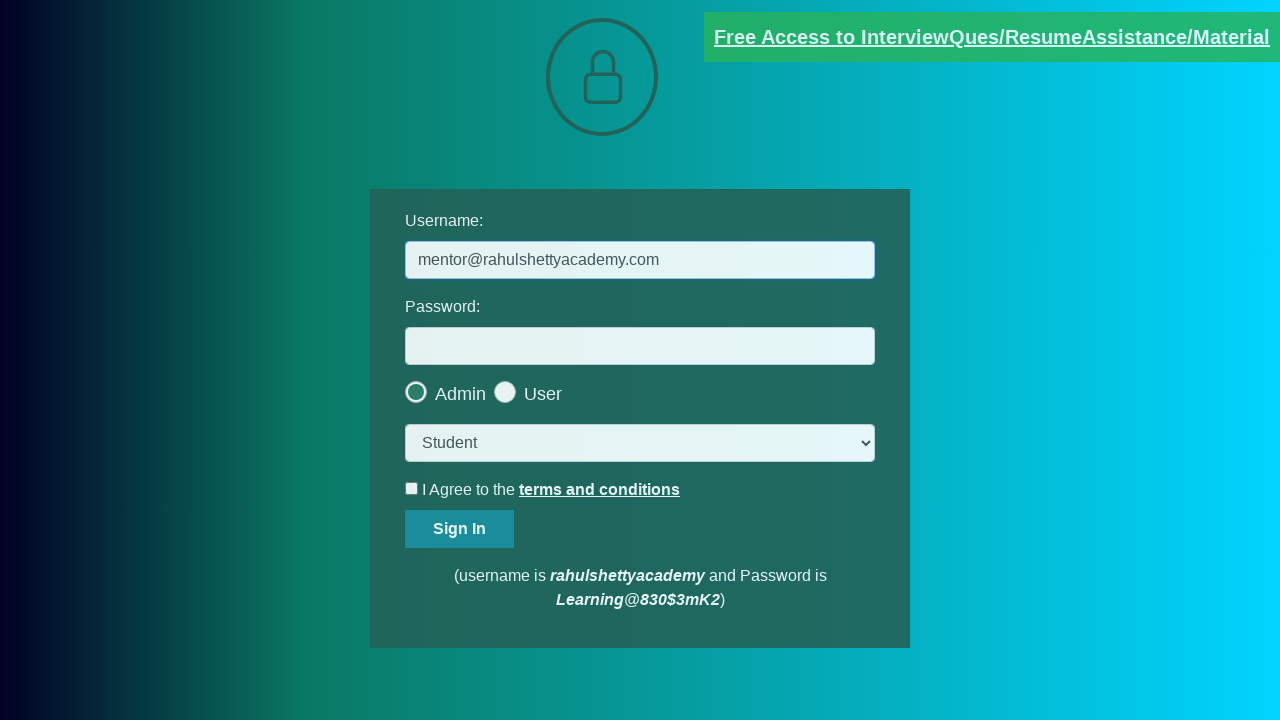

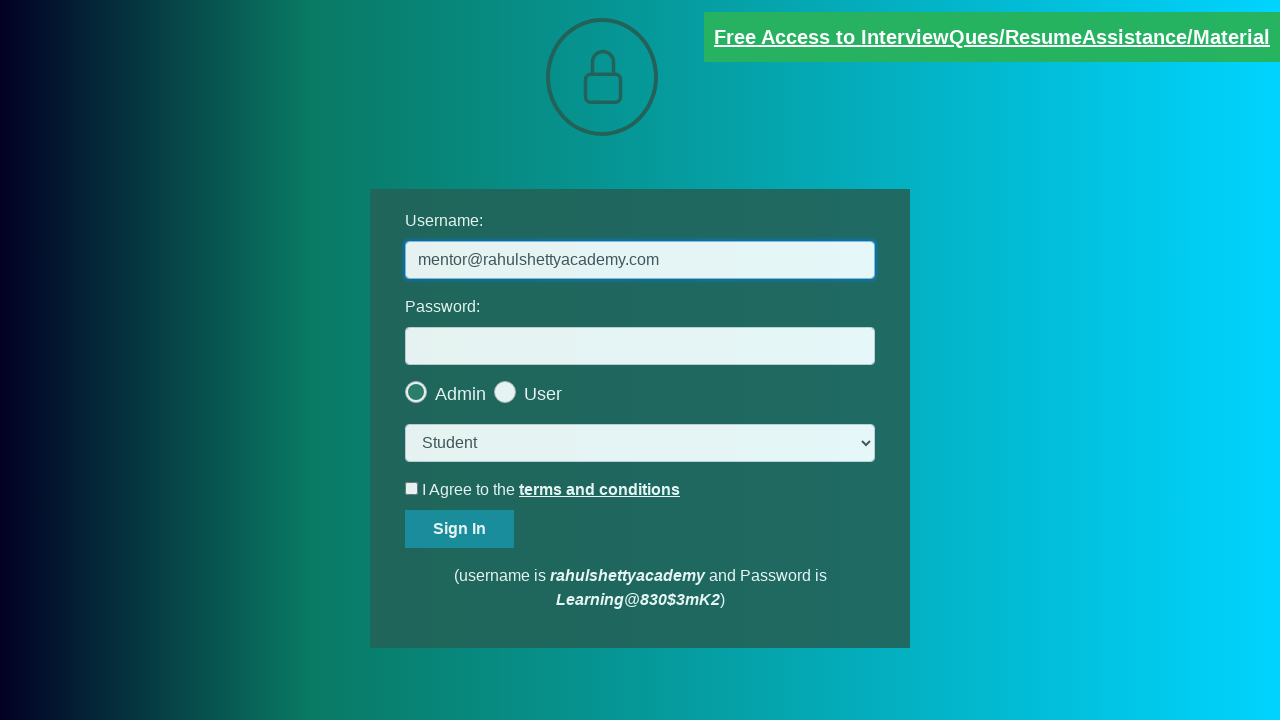